Tests redirect links and HTTP status codes by navigating through various status code pages

Starting URL: https://the-internet.herokuapp.com

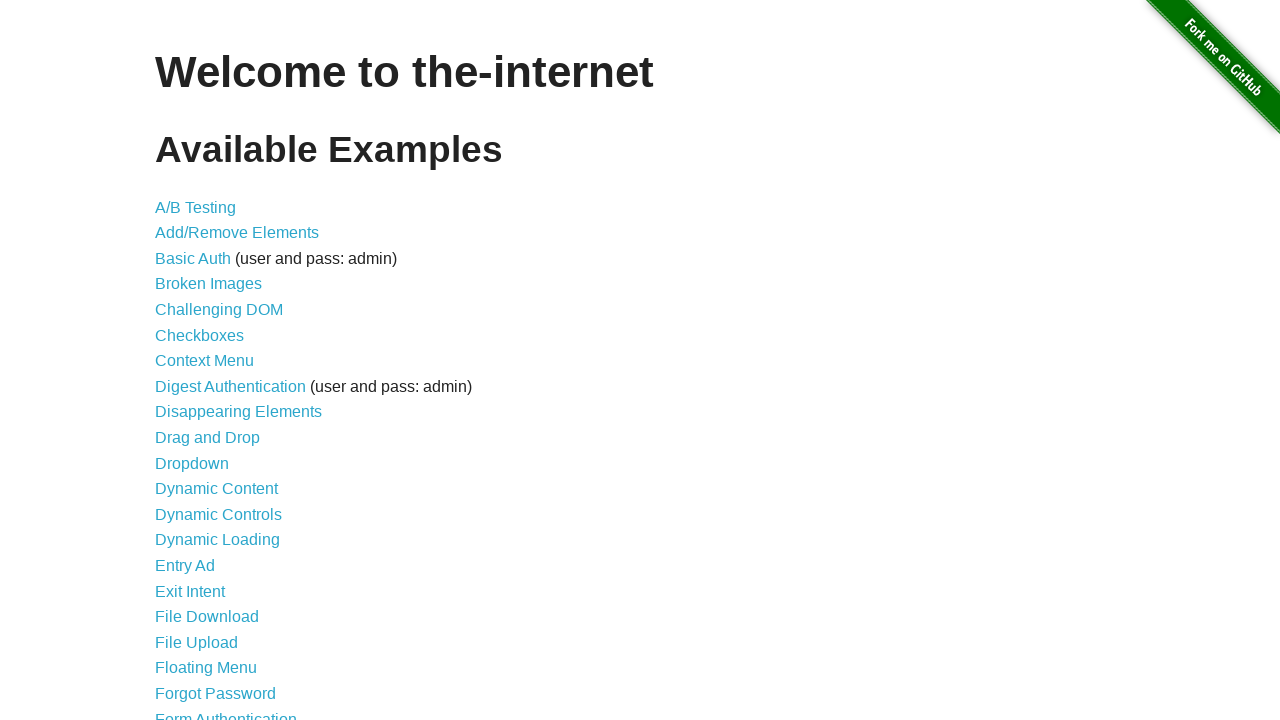

Clicked on Redirect Link at (202, 446) on text=Redirect Link
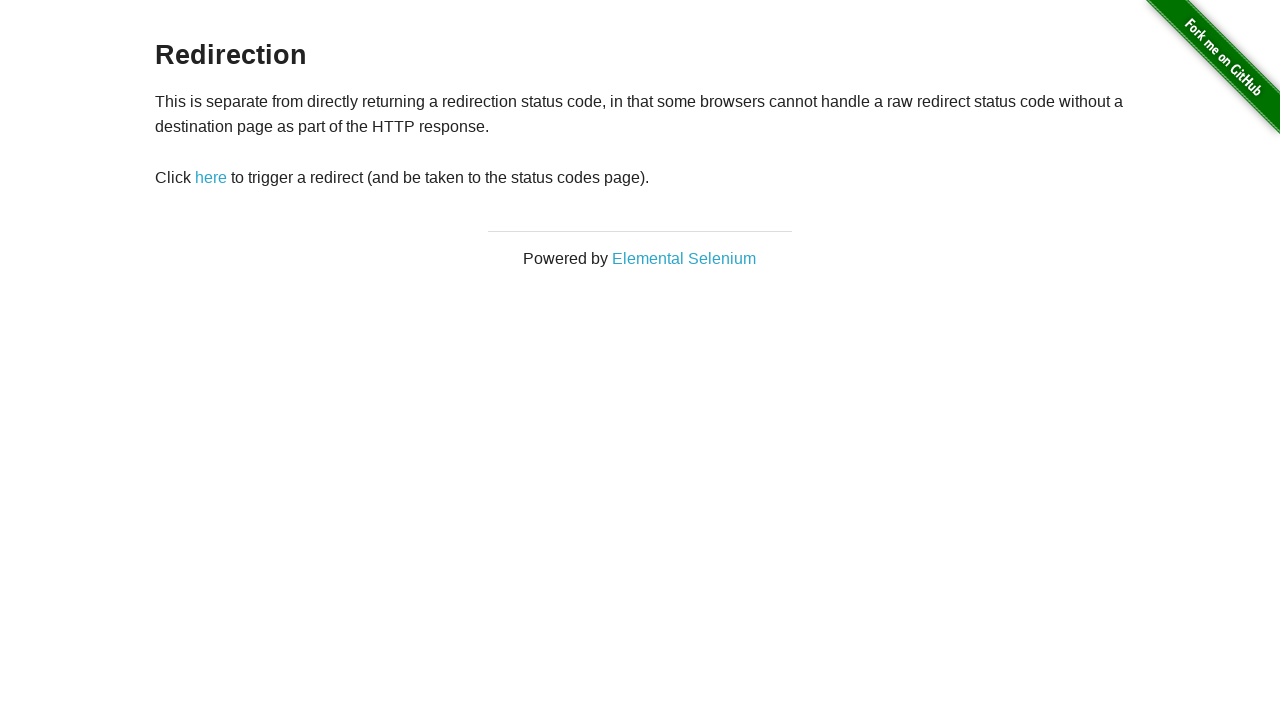

Clicked on 'here' link at (211, 178) on text=here
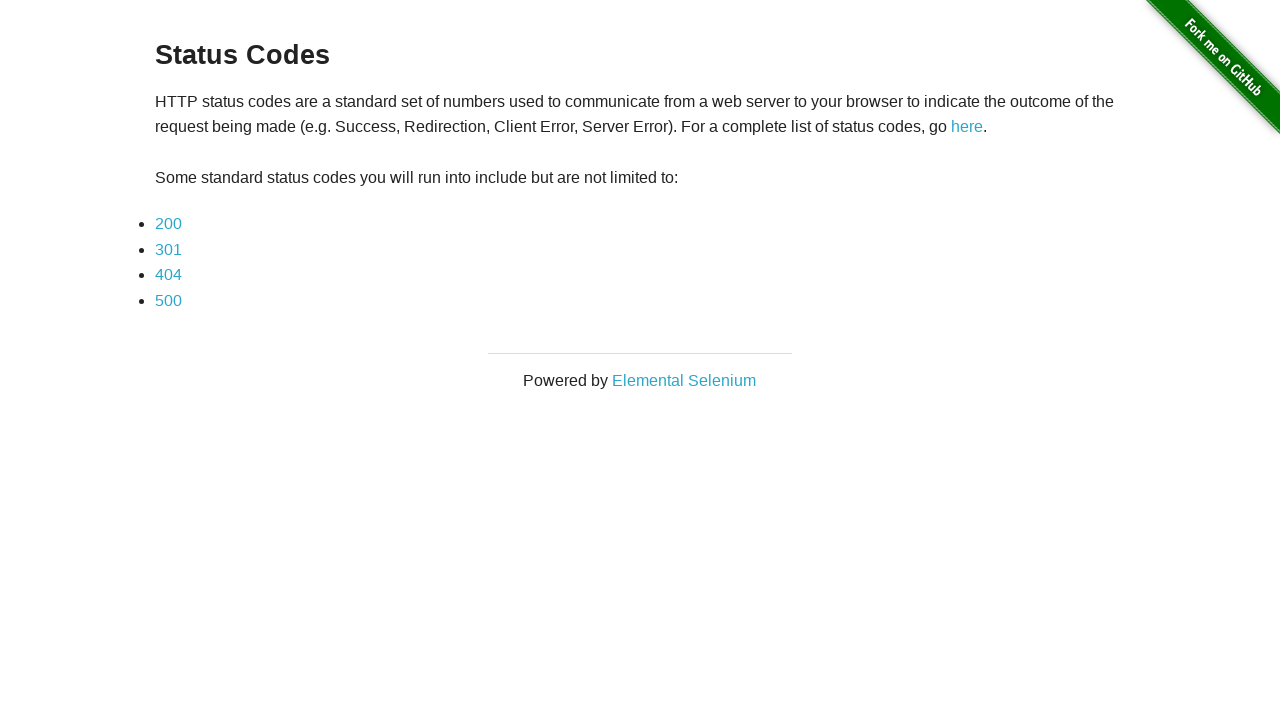

Clicked on 200 status code link at (168, 224) on text=200
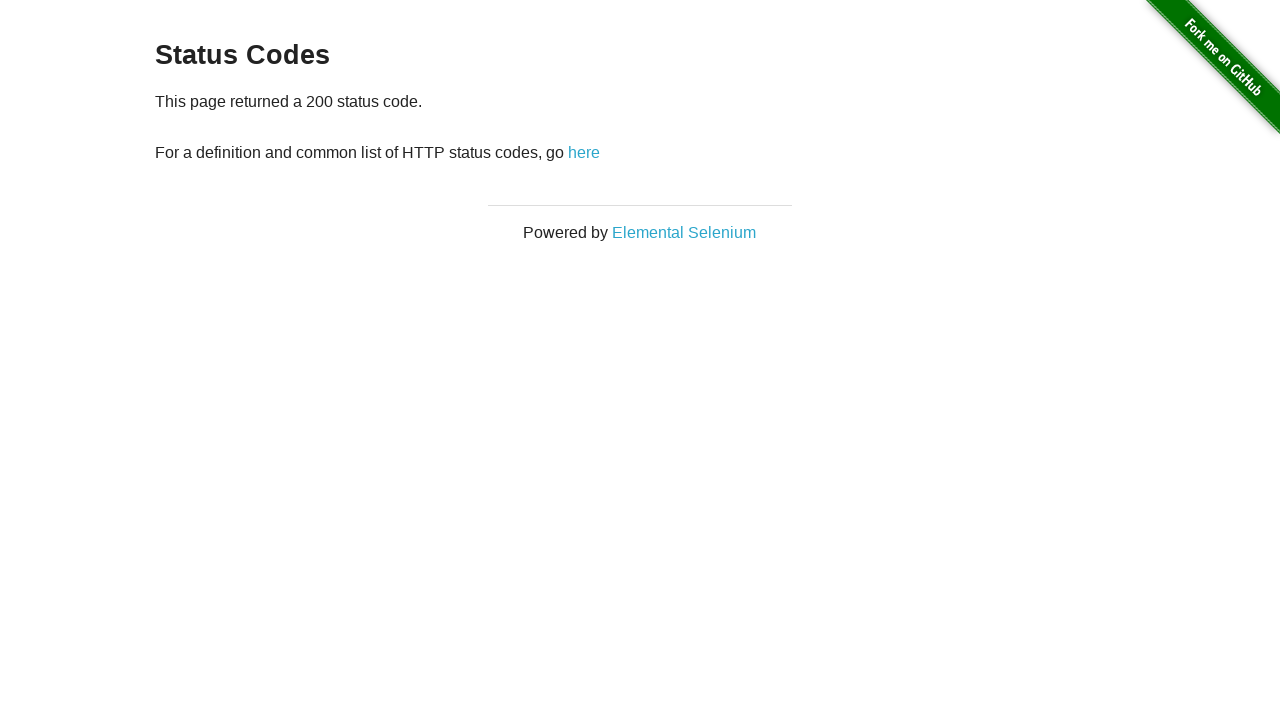

Navigated back using 'here' link from 200 page at (584, 152) on text=here
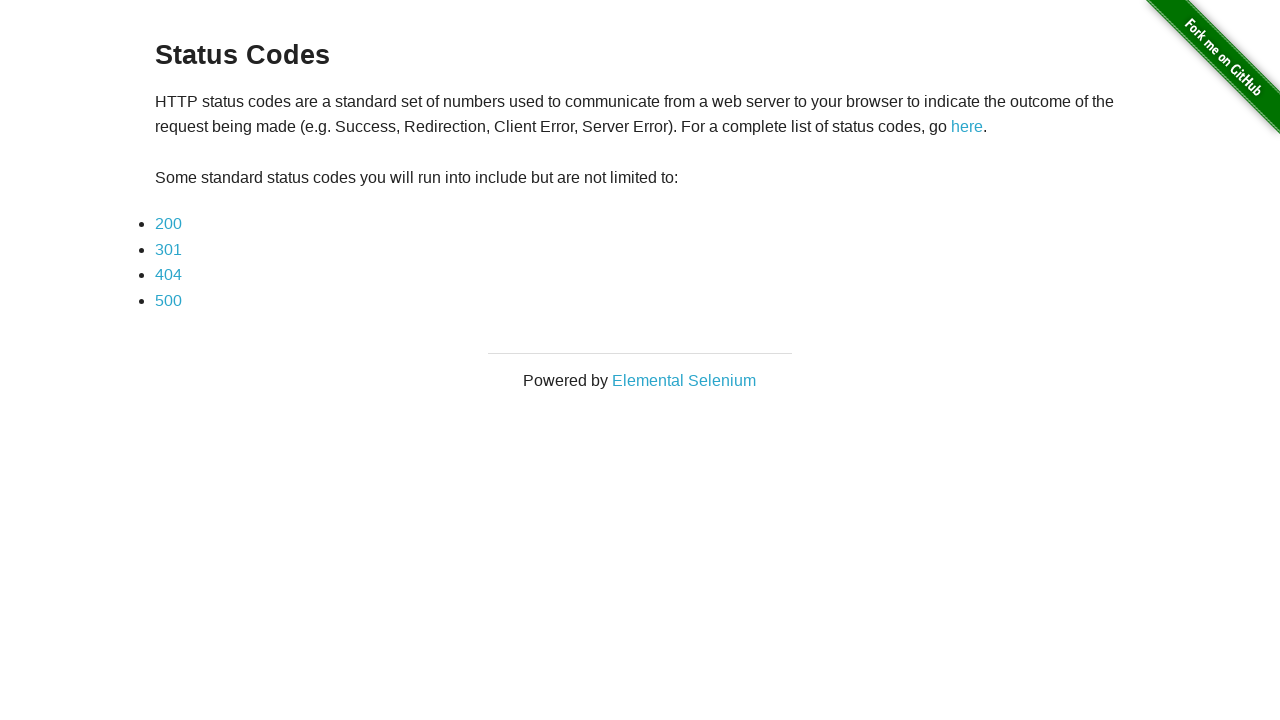

Clicked on 301 status code link at (168, 249) on text=301
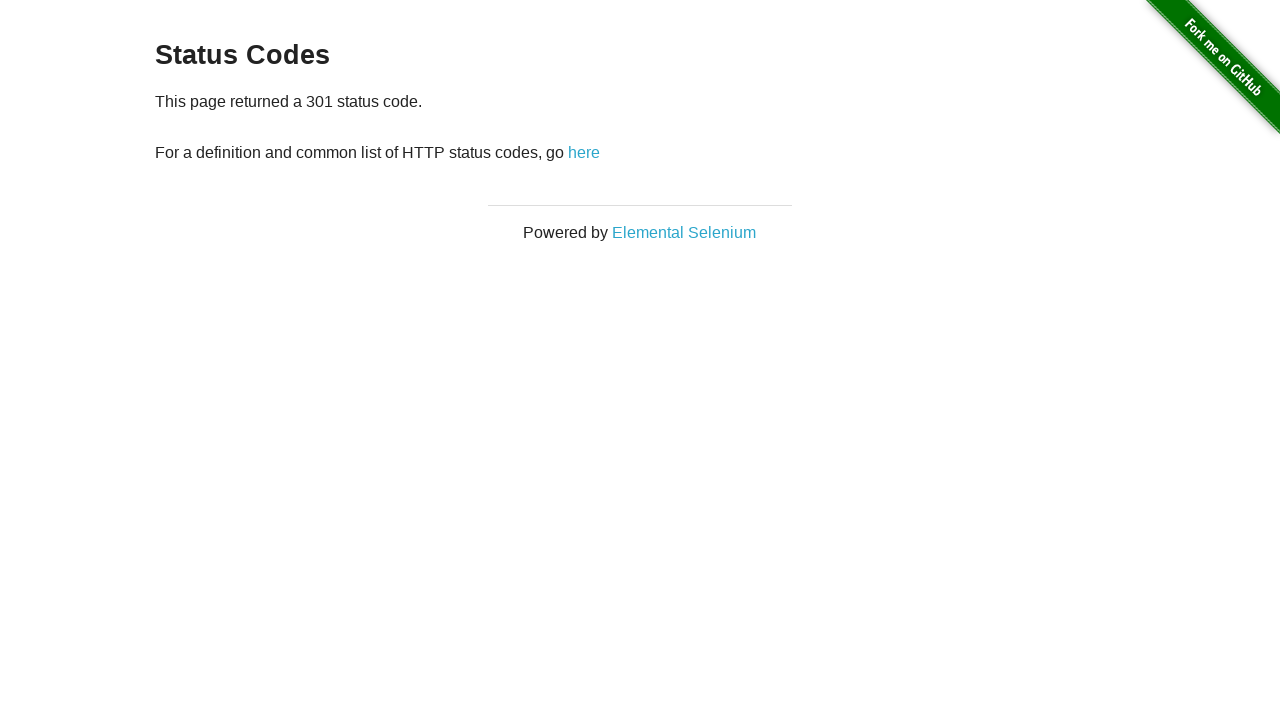

Navigated back using 'here' link from 301 page at (584, 152) on text=here
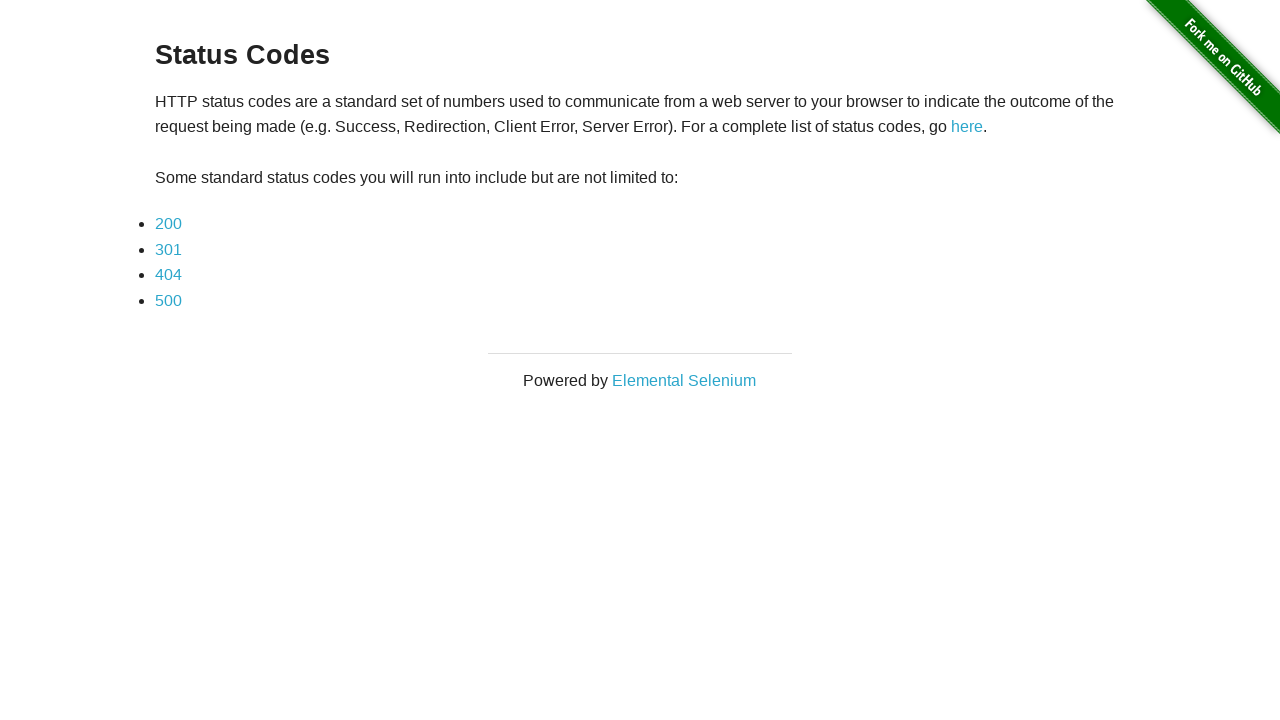

Clicked on 404 status code link at (168, 275) on text=404
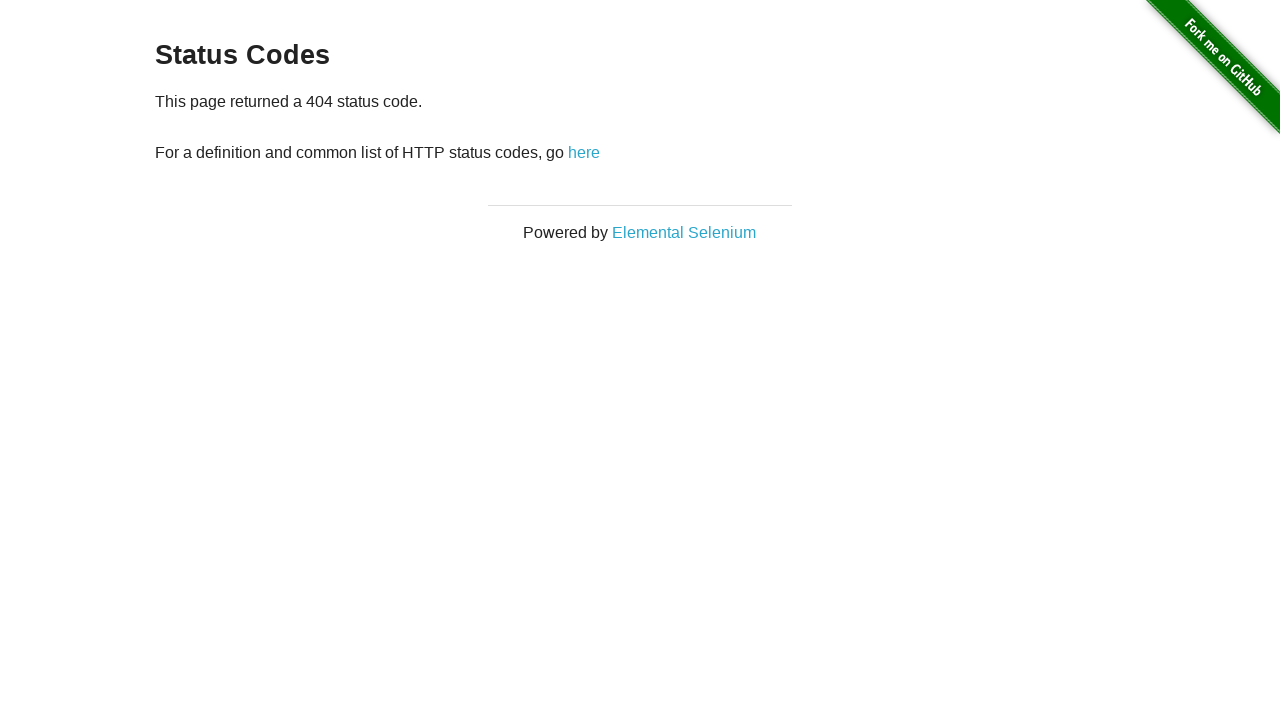

Navigated back using 'here' link from 404 page at (584, 152) on text=here
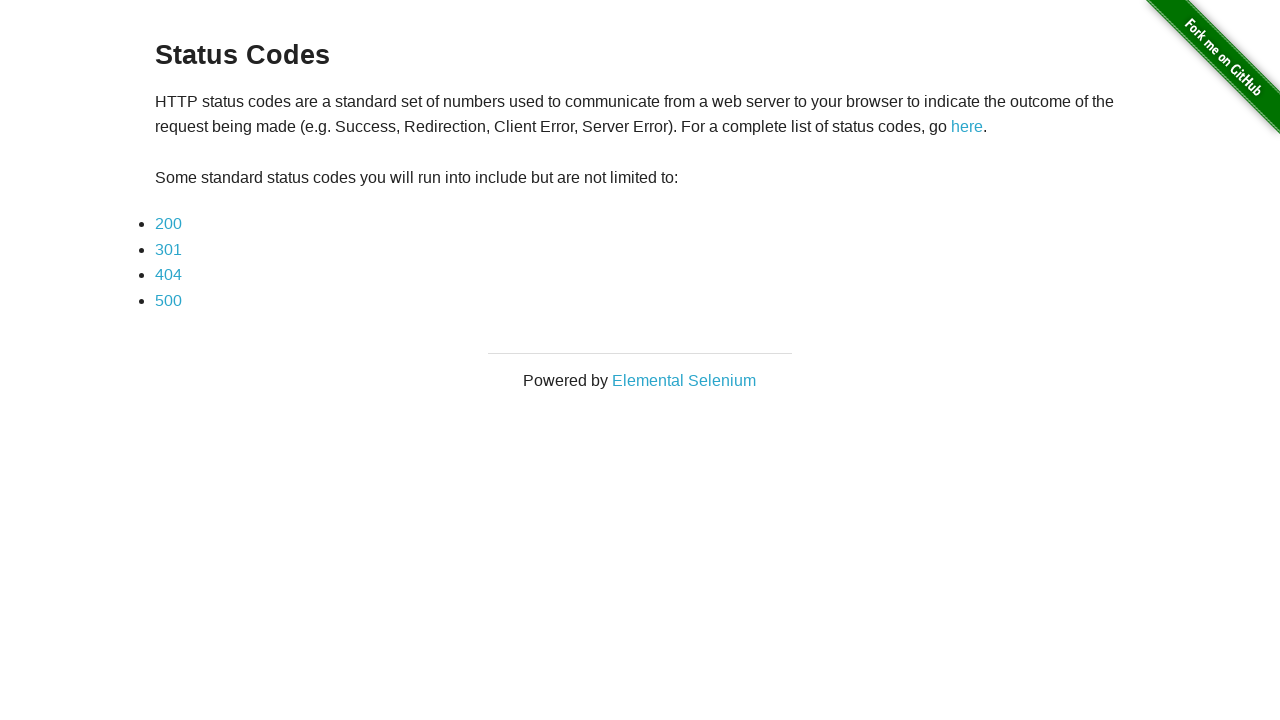

Clicked on 500 status code link at (168, 300) on text=500
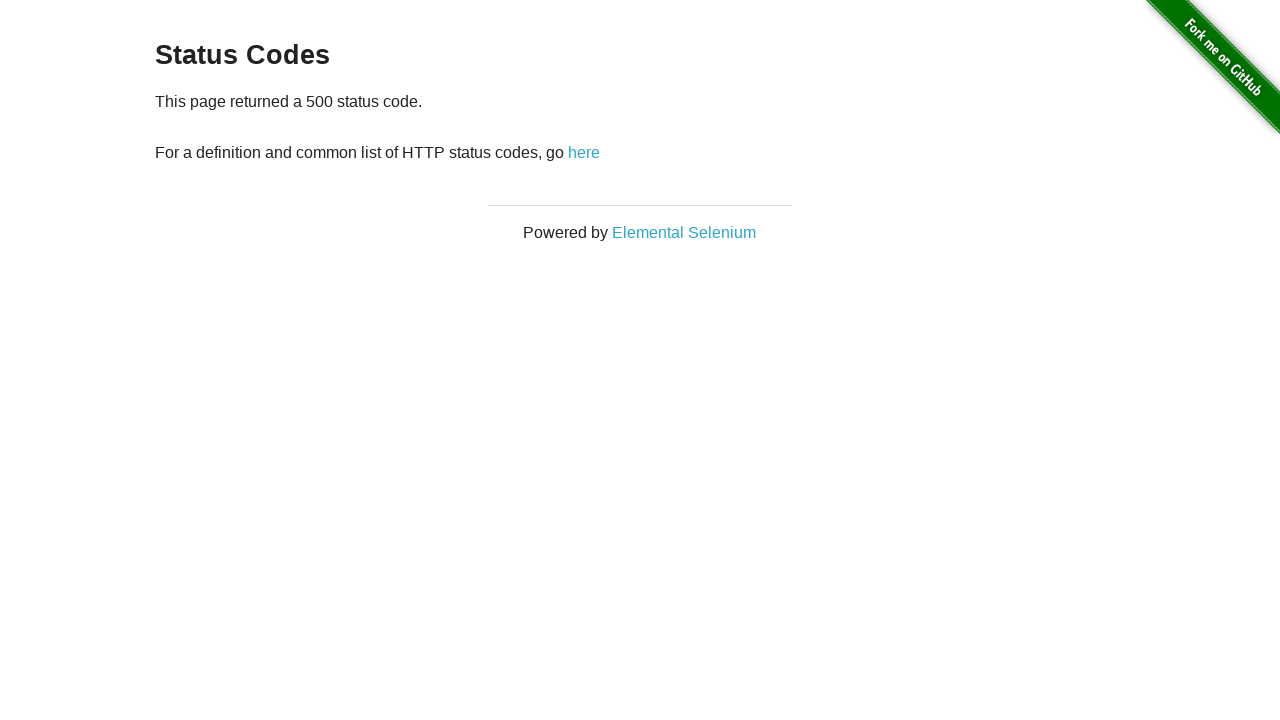

Navigated back using 'here' link from 500 page at (584, 152) on text=here
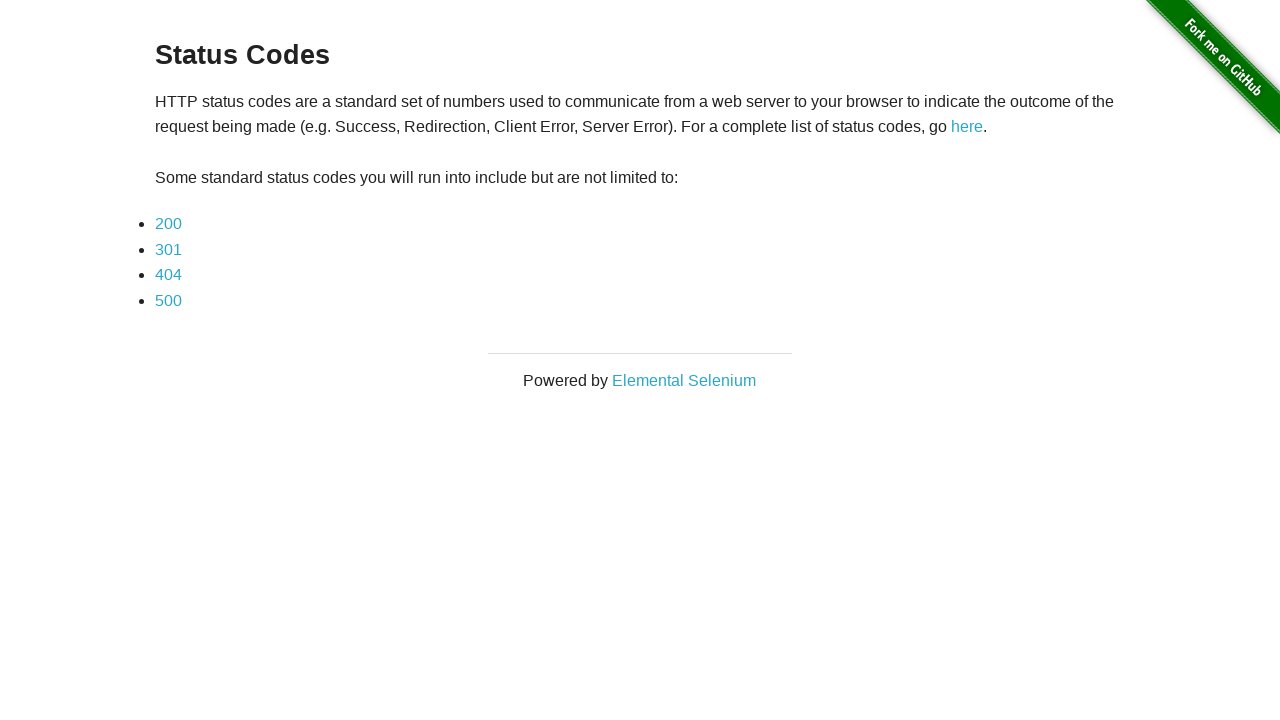

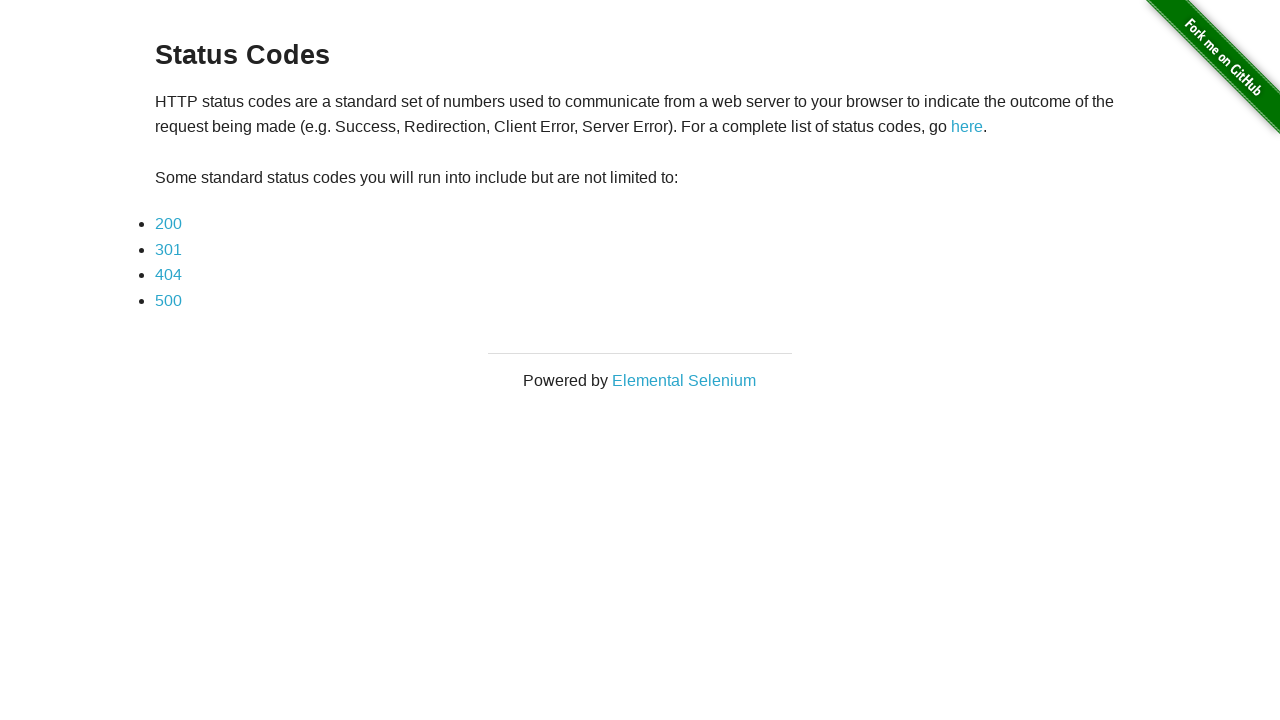